Tests a booking system by waiting for a specific price to appear, clicking book button, solving a math problem, and submitting the solution

Starting URL: https://suninjuly.github.io/explicit_wait2.html

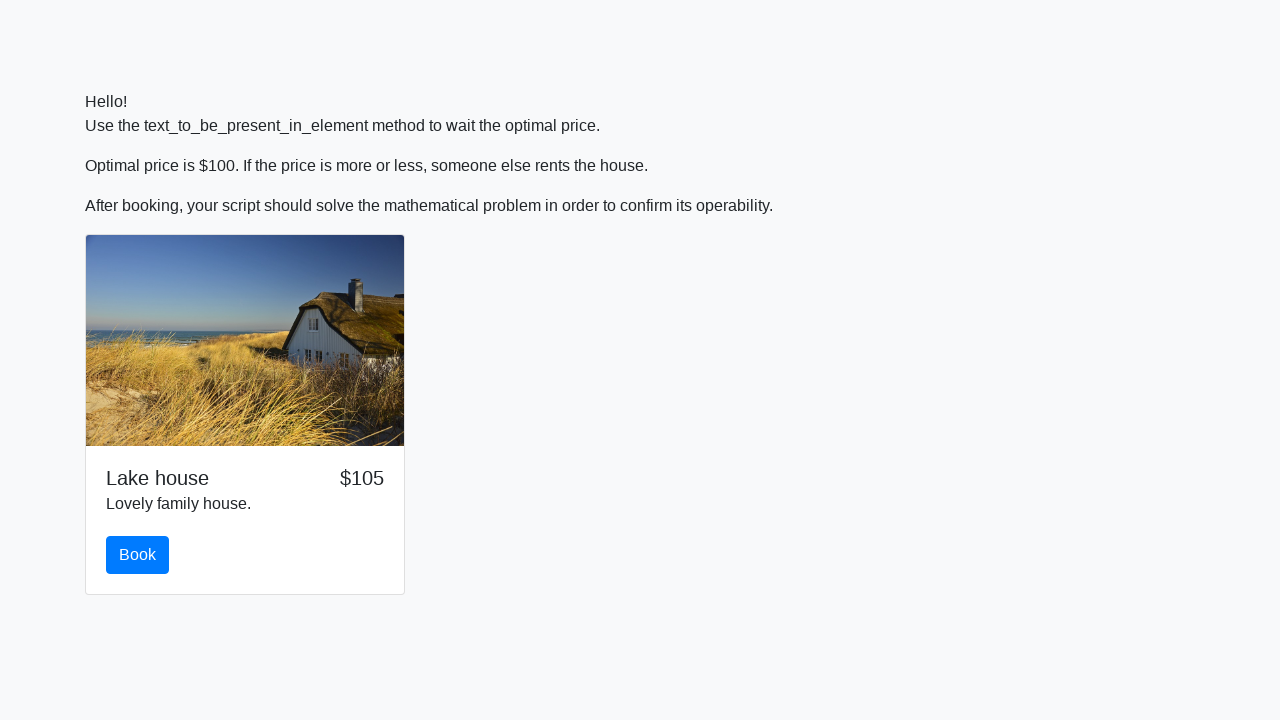

Waited for price to reach $100
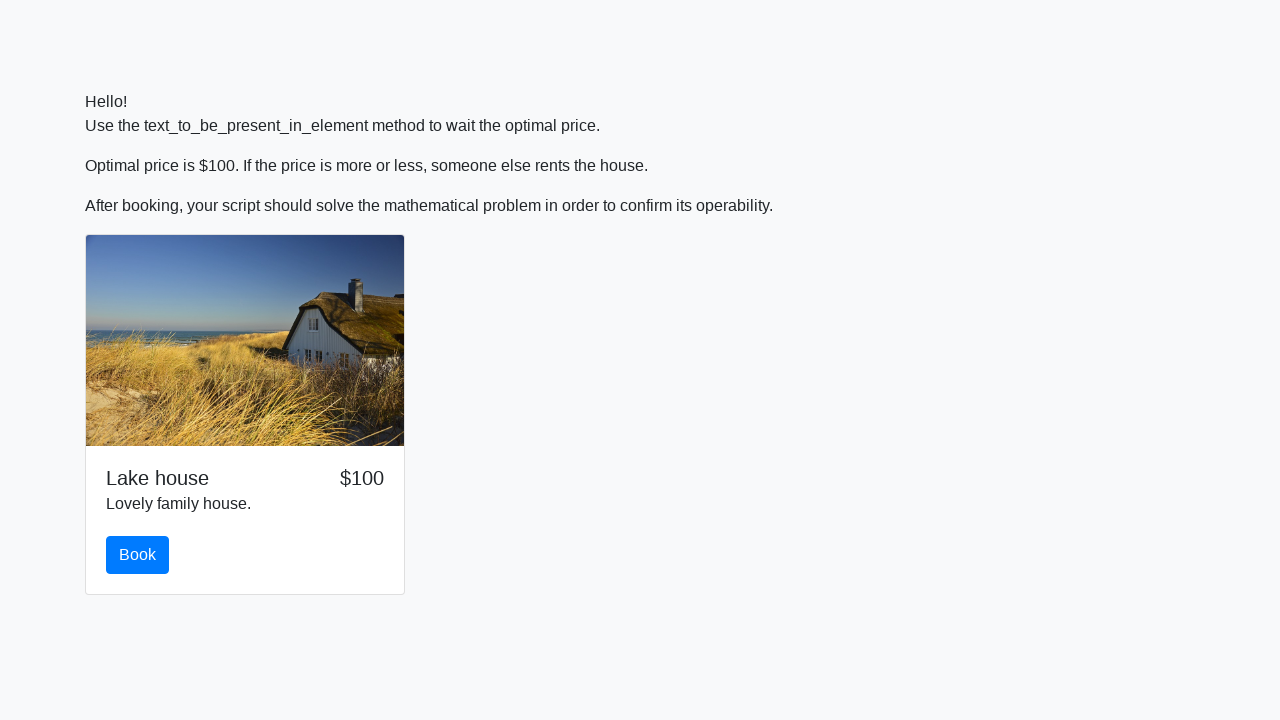

Clicked the book button at (138, 555) on #book
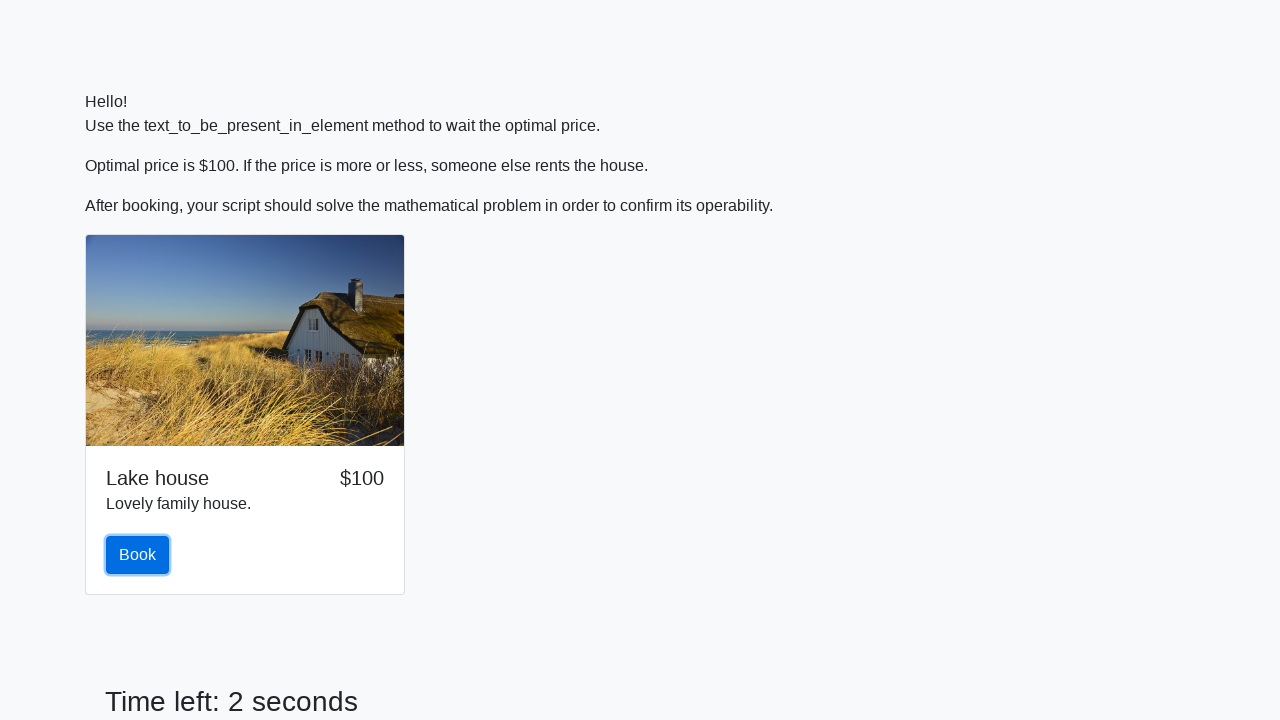

Retrieved input value: 455
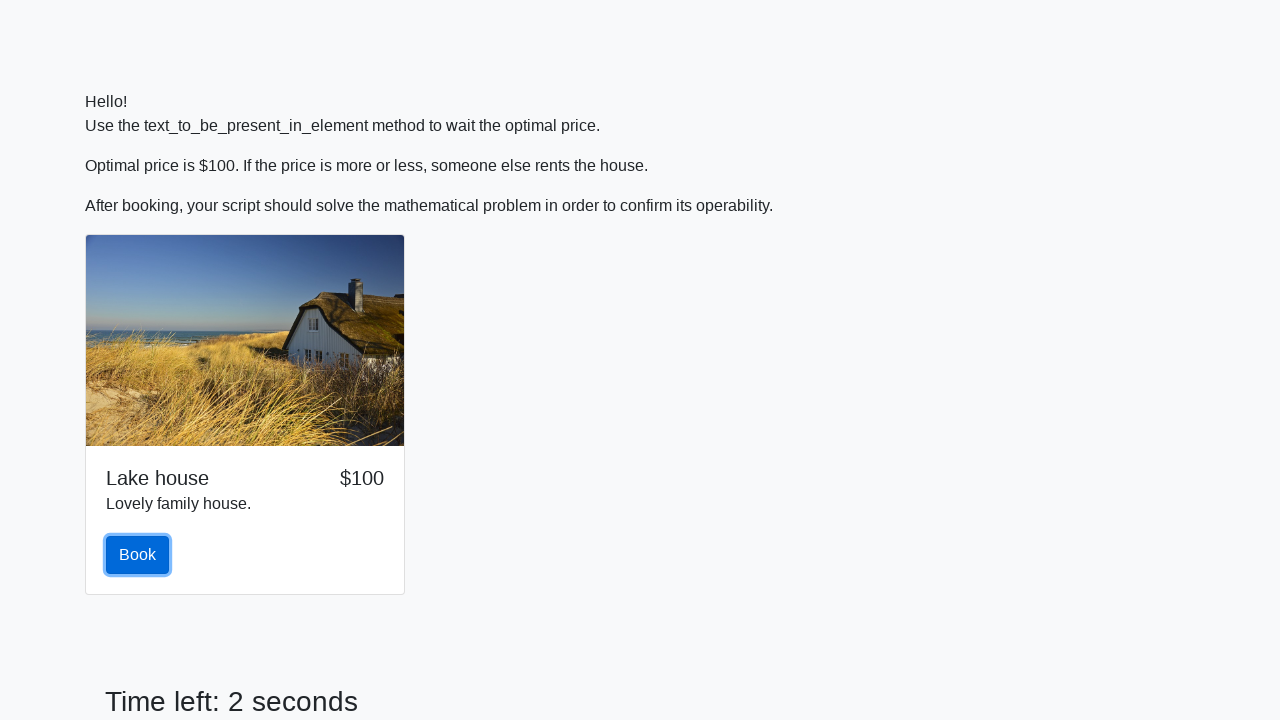

Filled answer field with calculated result on #answer
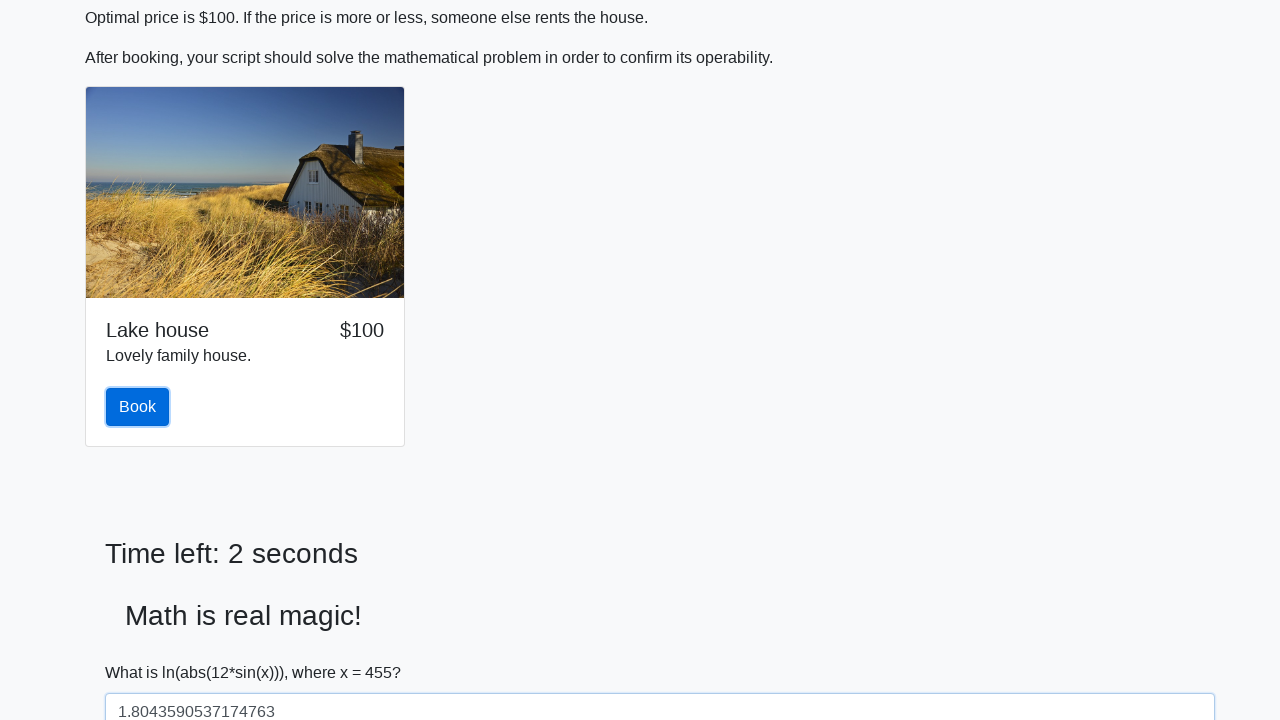

Clicked submit button to solve at (143, 651) on #solve
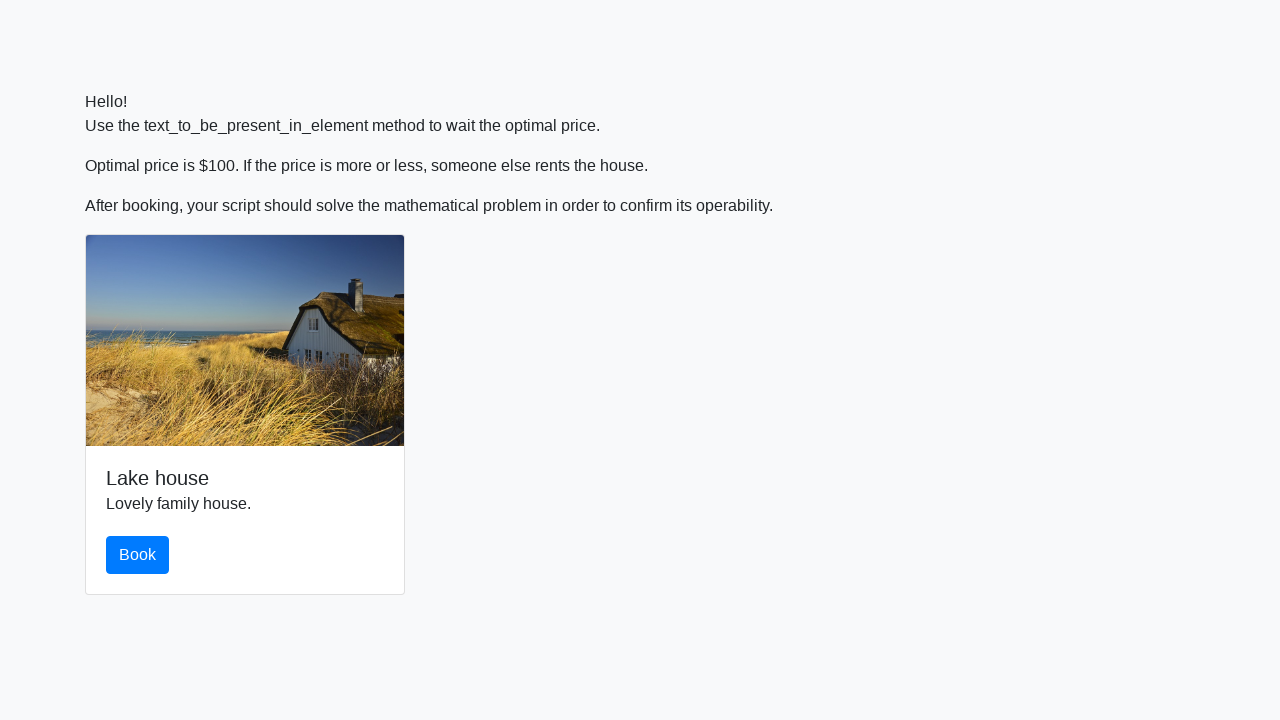

Waited 5 seconds to view the result
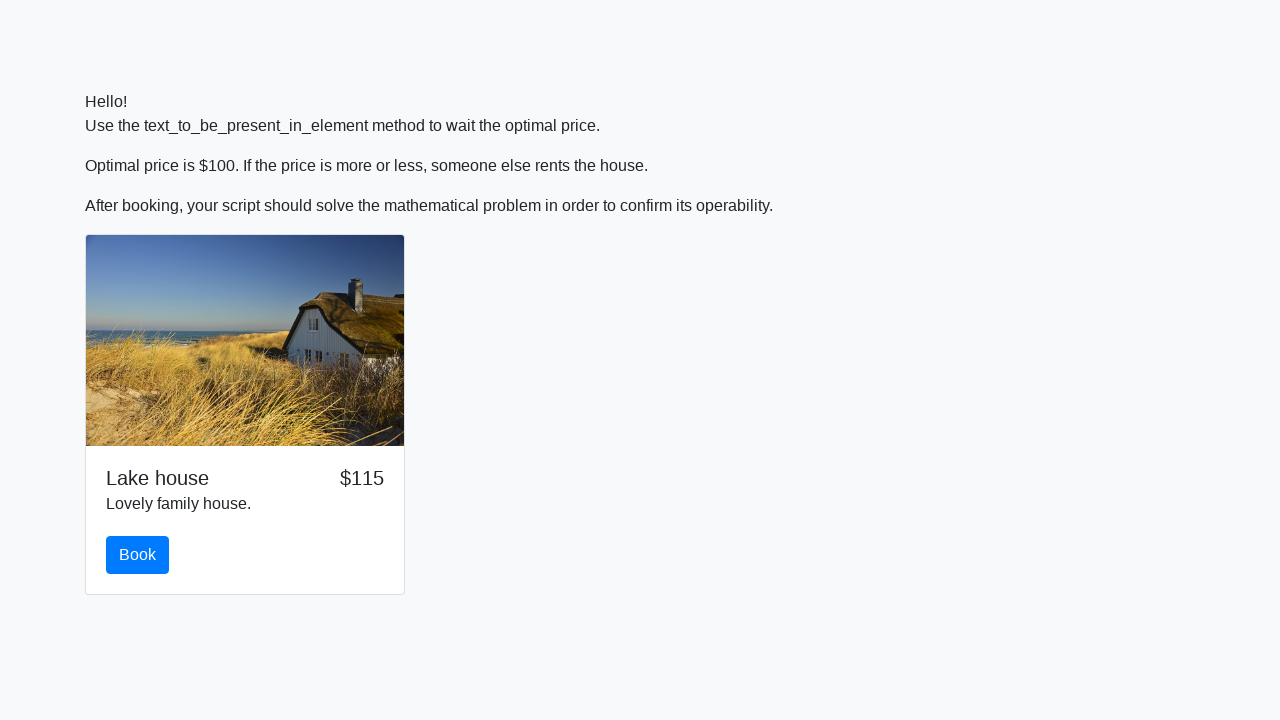

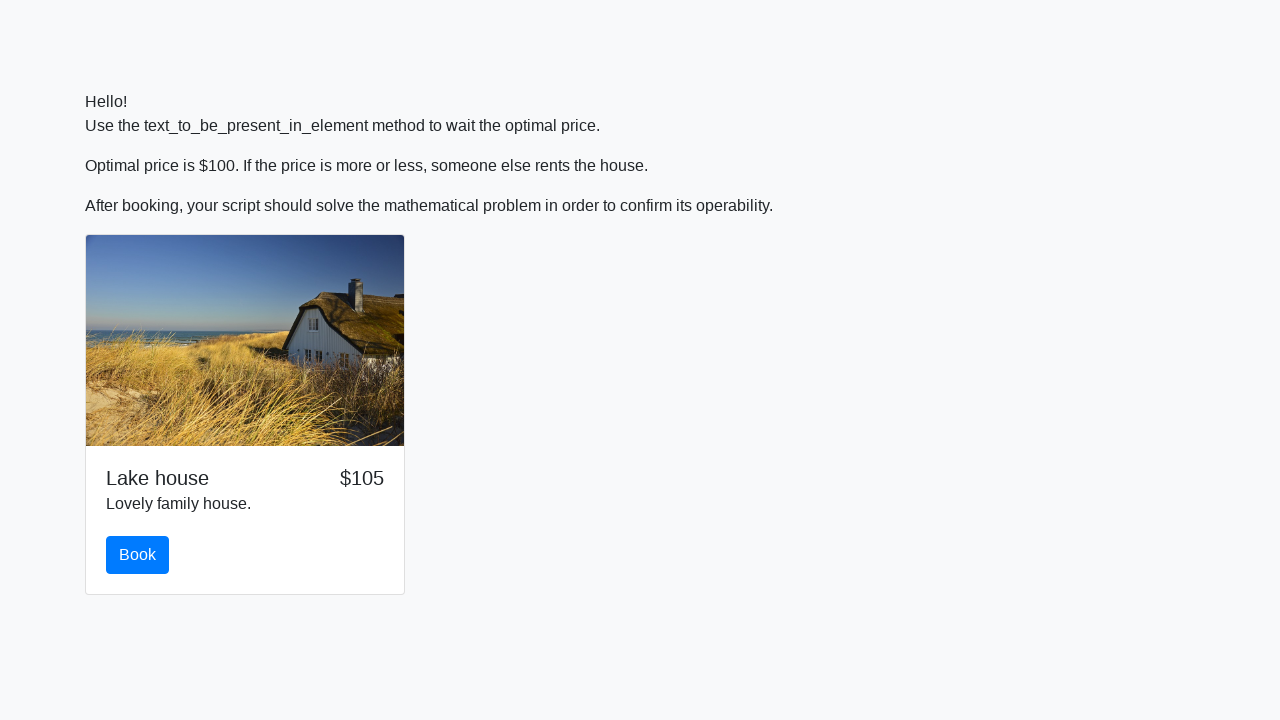